Tests handling of a confirmation alert by clicking a button, dismissing the alert, and verifying the result text

Starting URL: https://demoqa.com/alerts

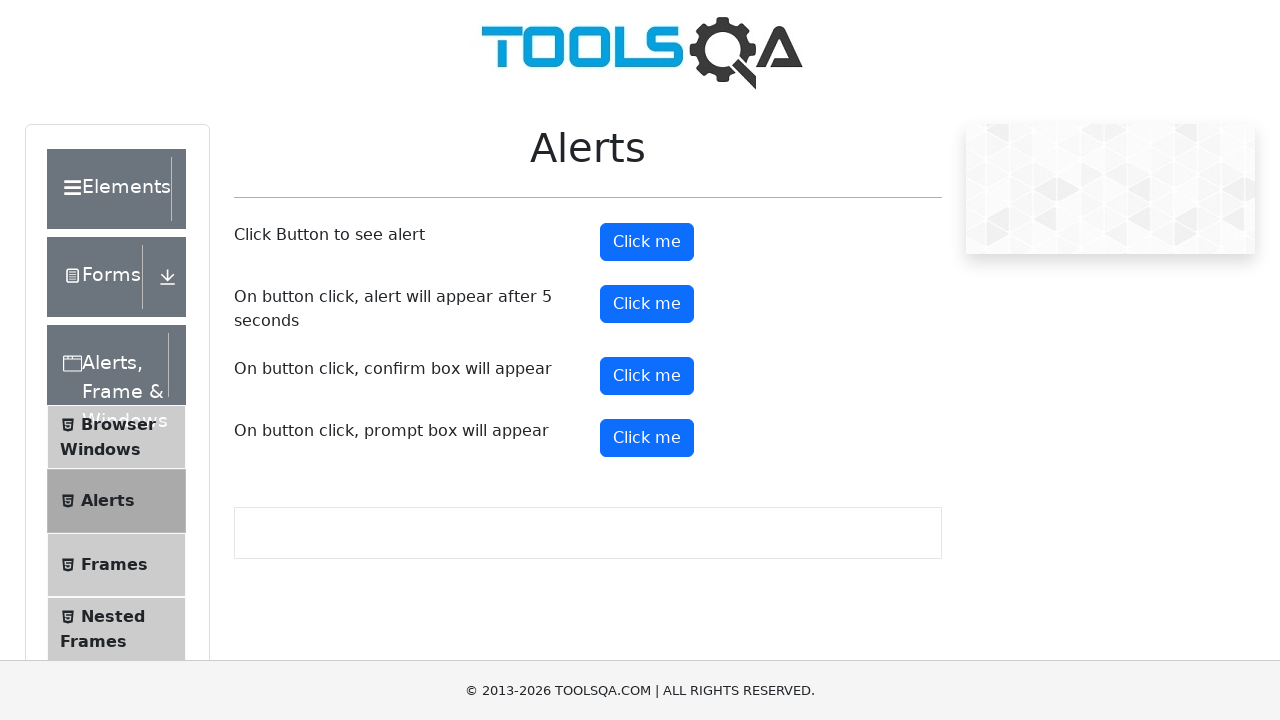

Set up dialog handler to dismiss alerts
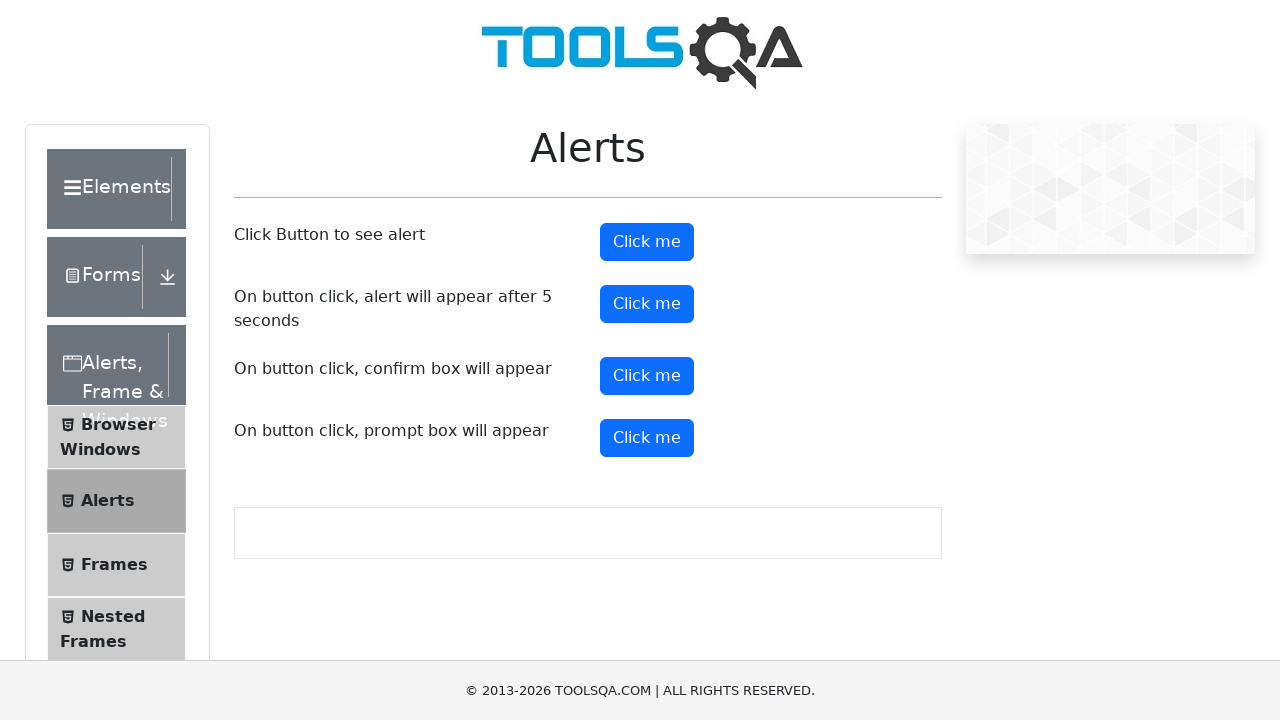

Confirm button became visible
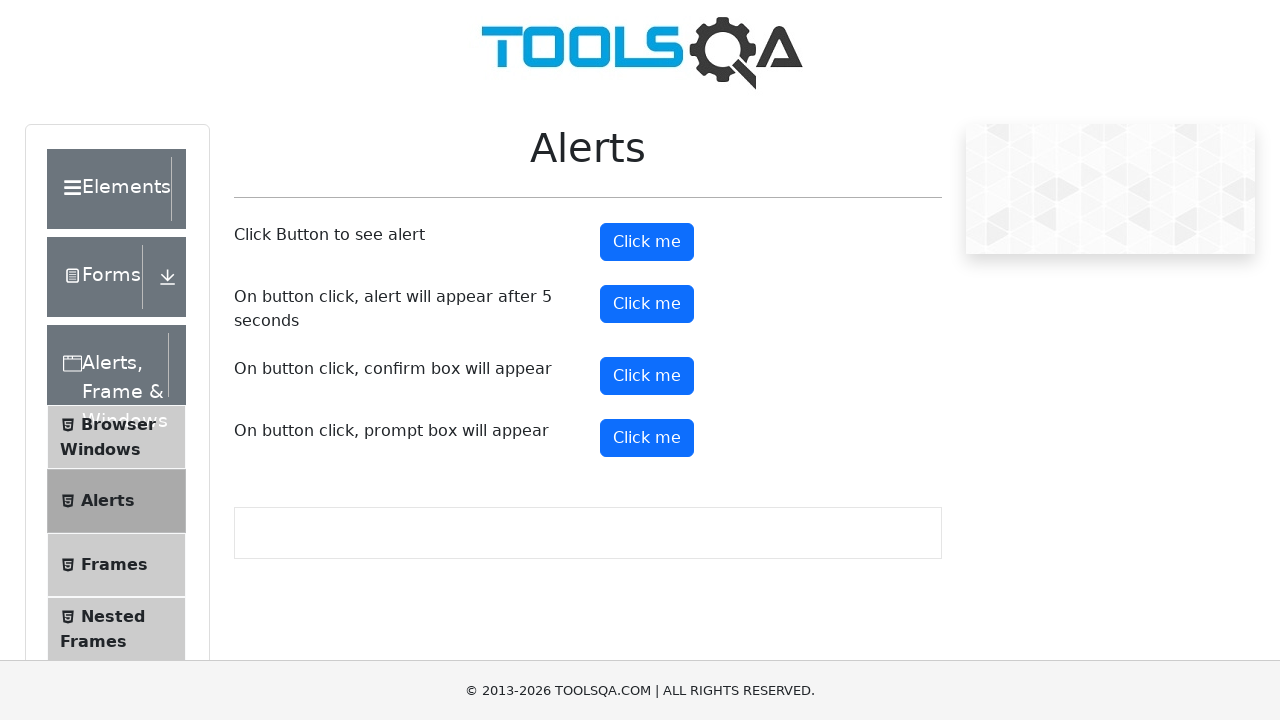

Clicked the confirm button to trigger alert at (647, 376) on button#confirmButton
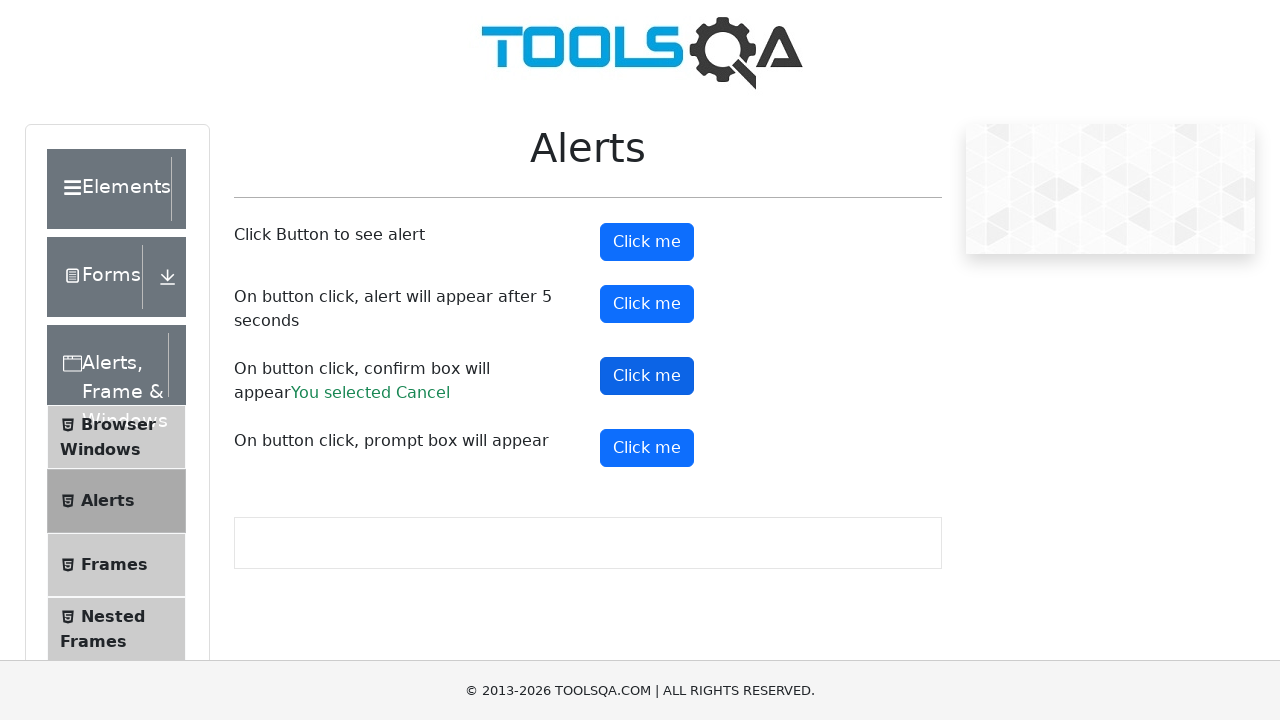

Retrieved result text from confirm result element
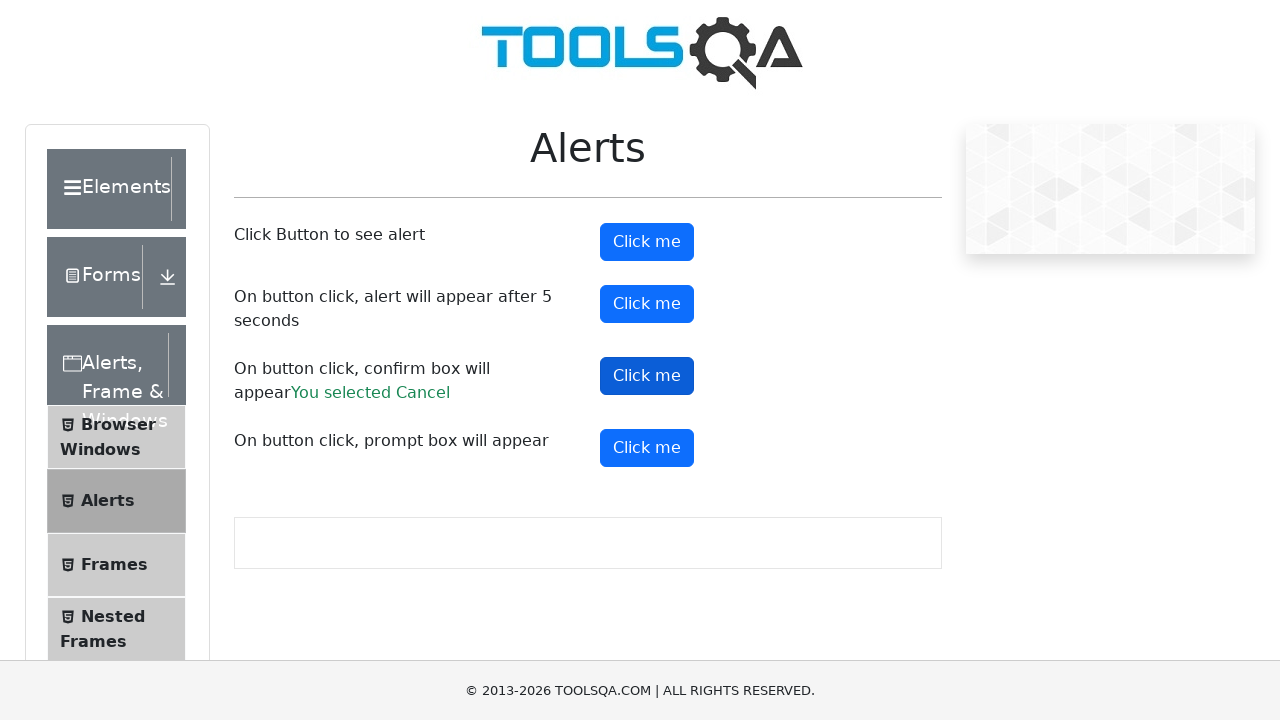

Verified result text is 'You selected Cancel' - alert was successfully dismissed
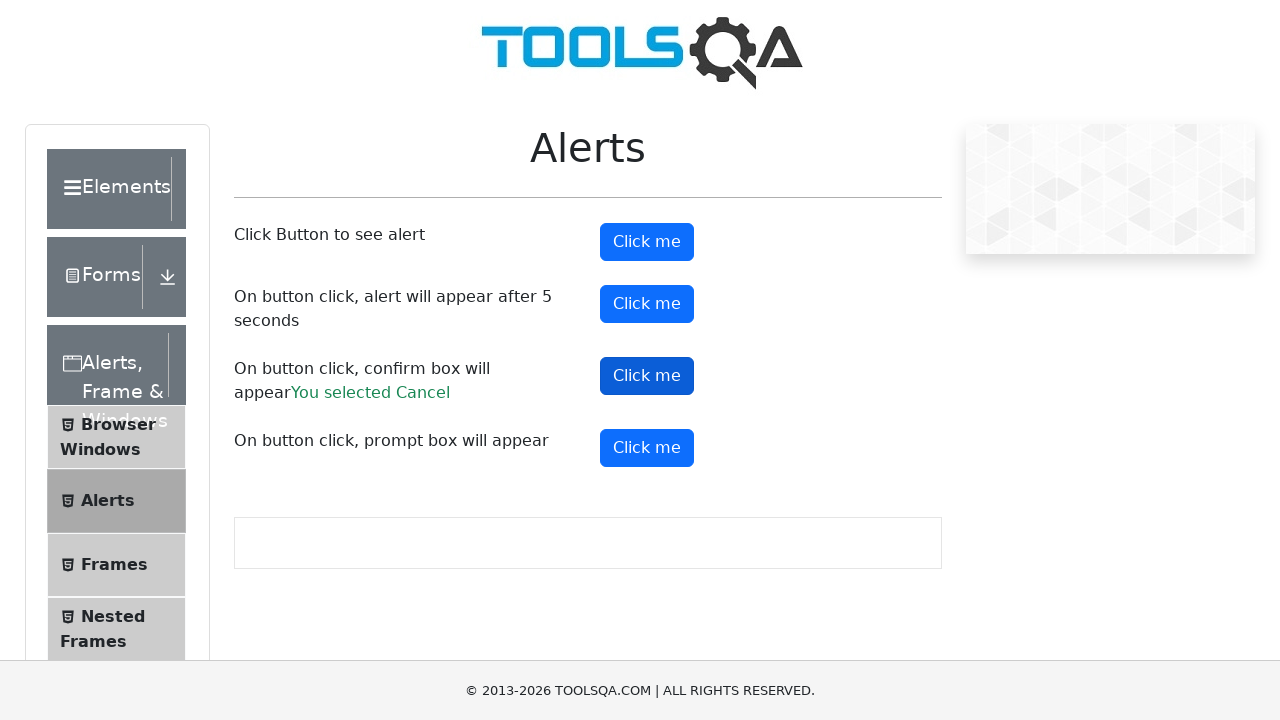

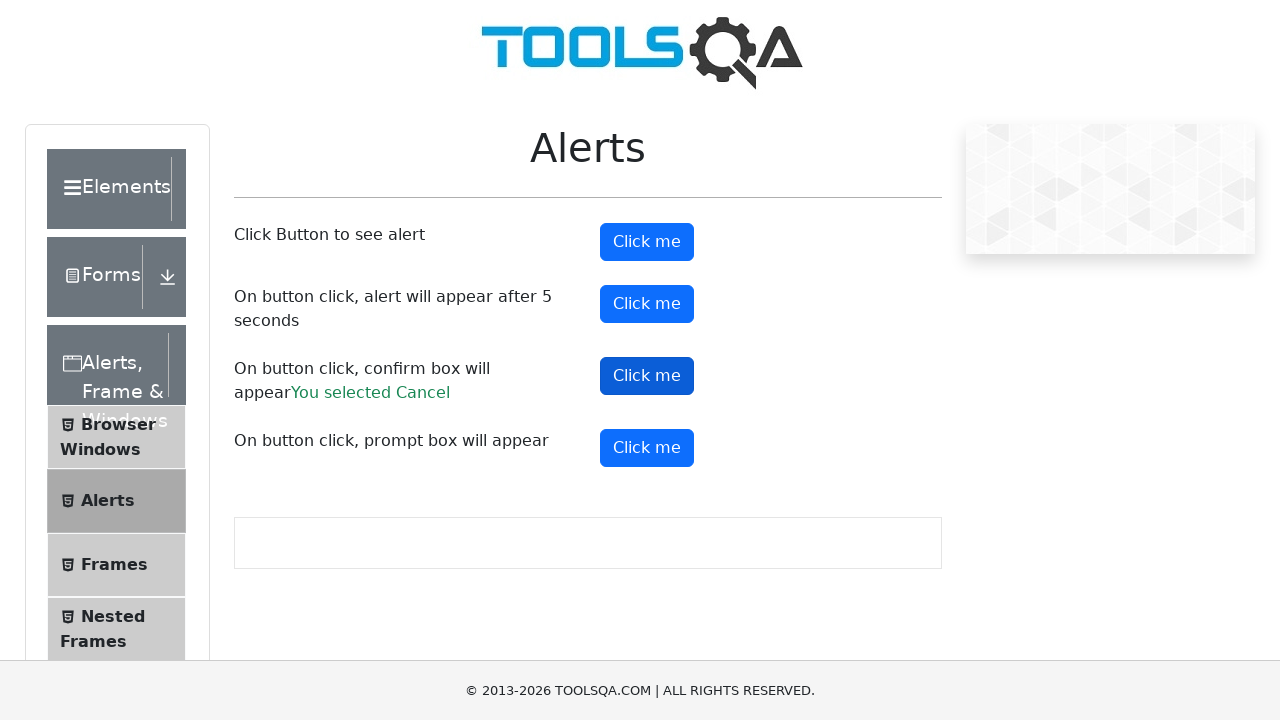